Navigates to ZeroBank login page and verifies that the header text displays "Log in to ZeroBank"

Starting URL: http://zero.webappsecurity.com/login.html

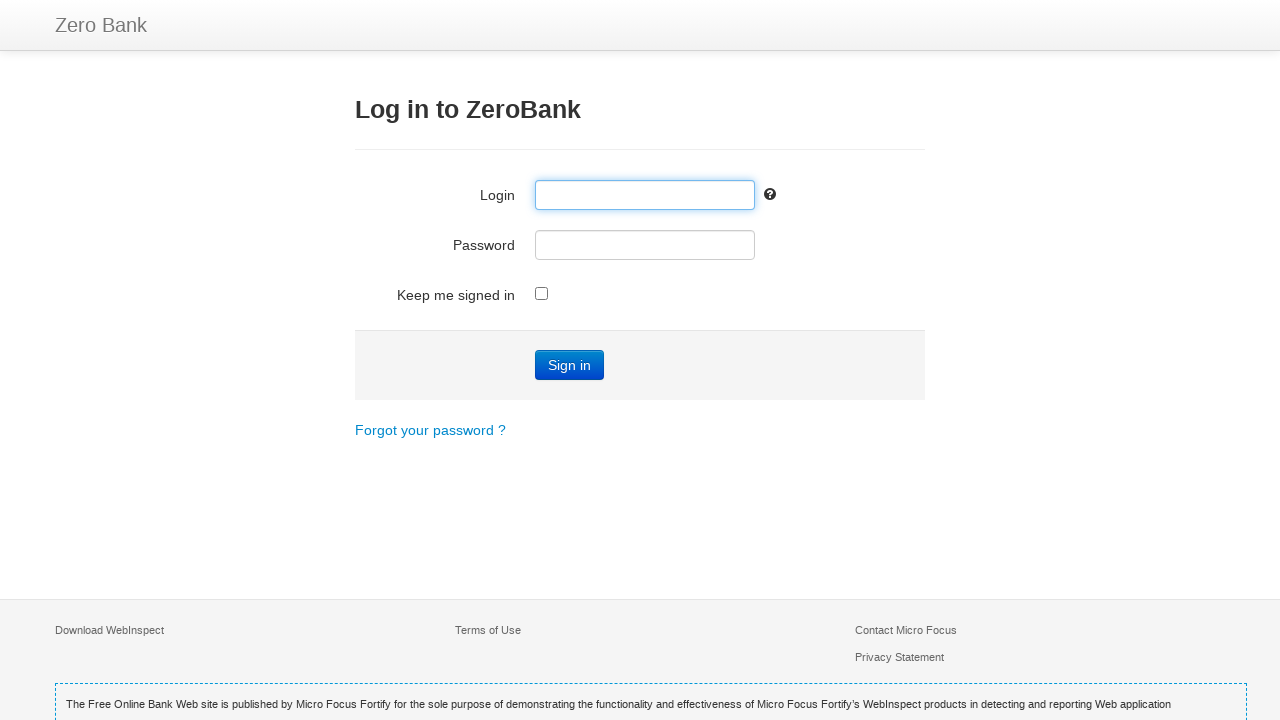

Navigated to ZeroBank login page
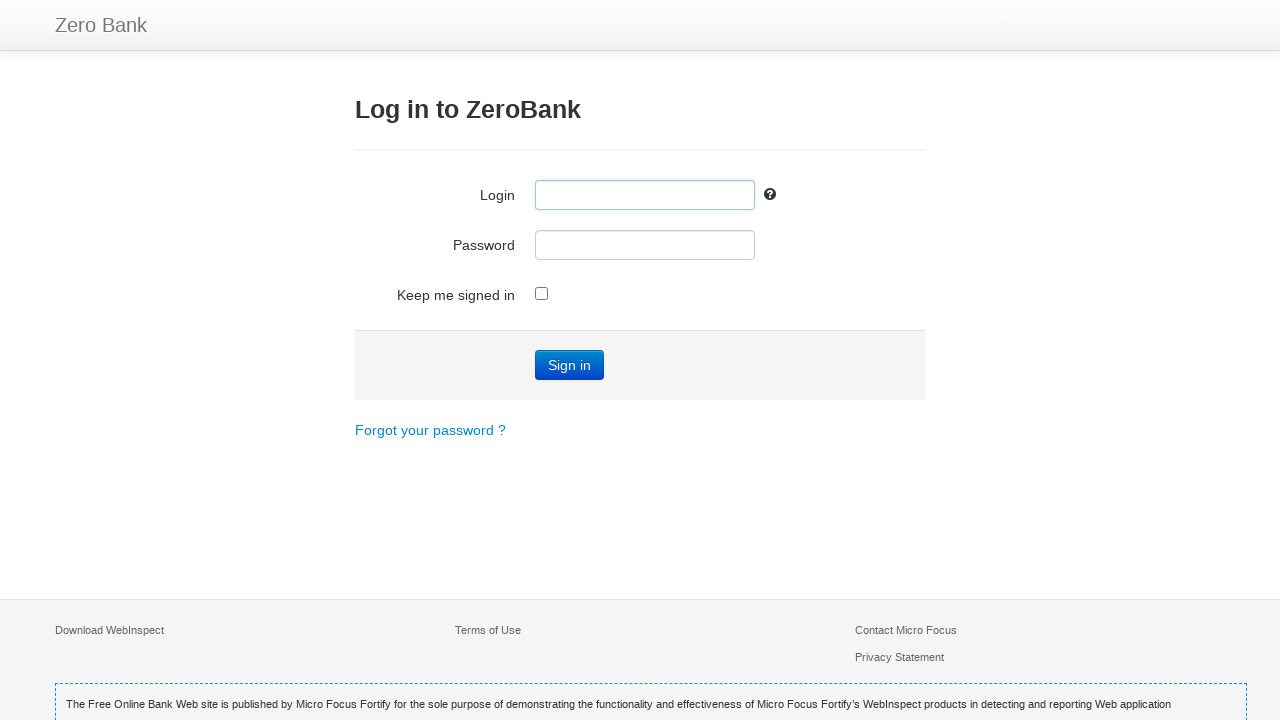

Located the h3 header element
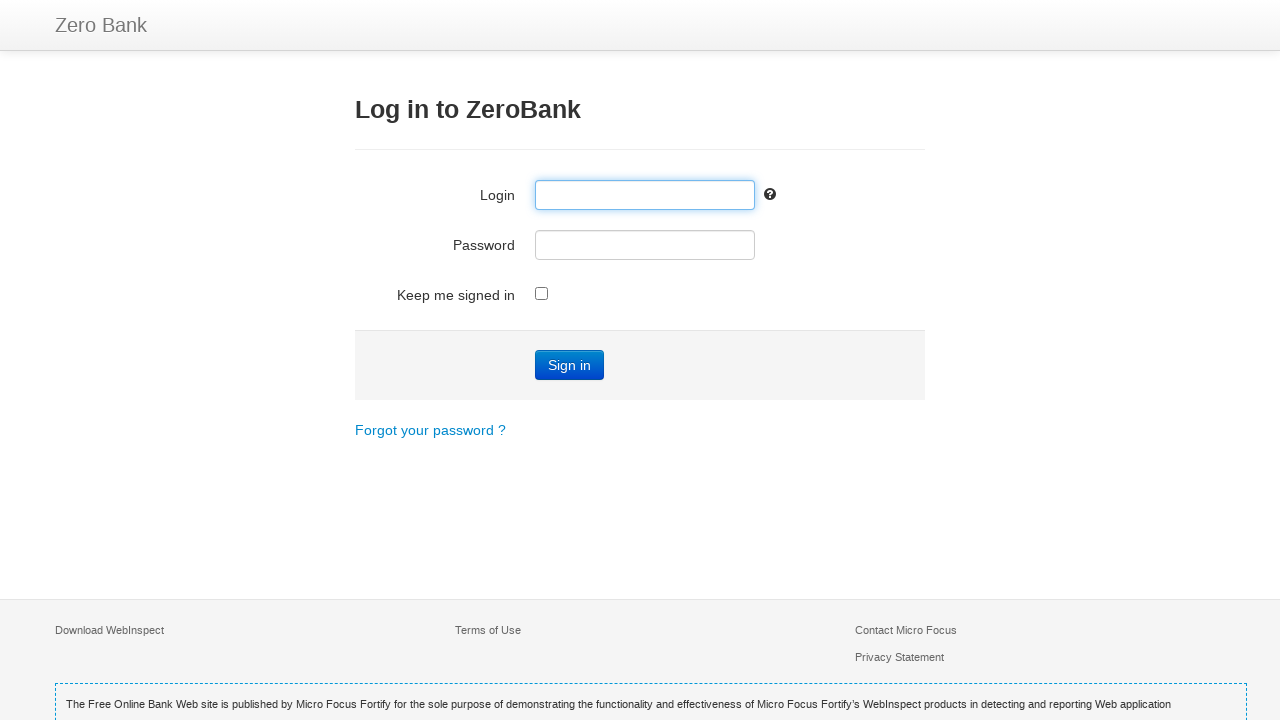

Extracted header text: 'Log in to ZeroBank'
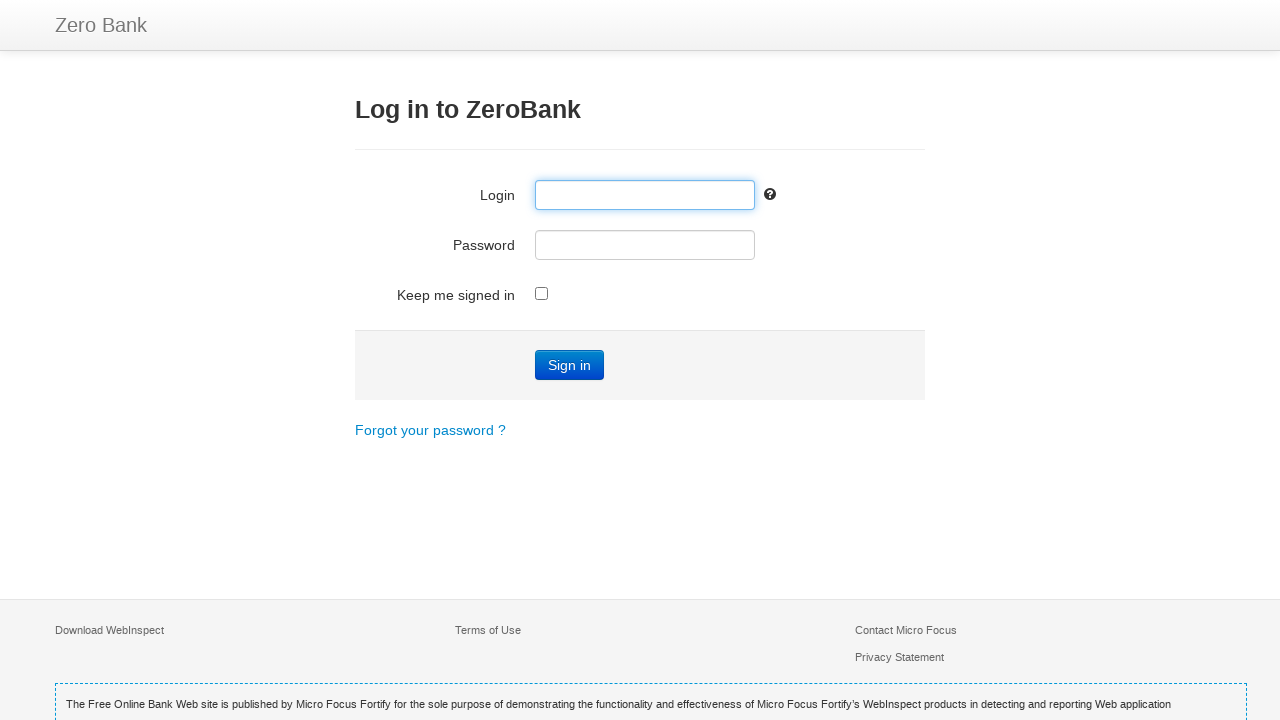

Verified header text displays 'Log in to ZeroBank'
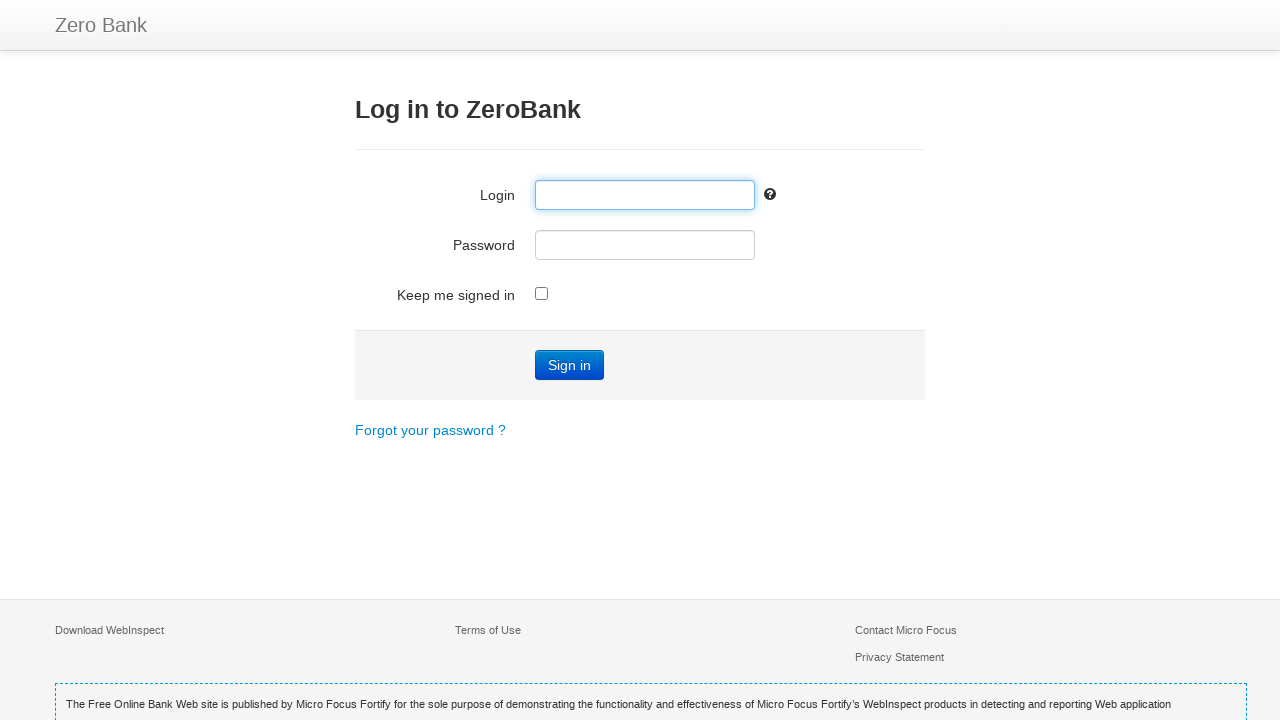

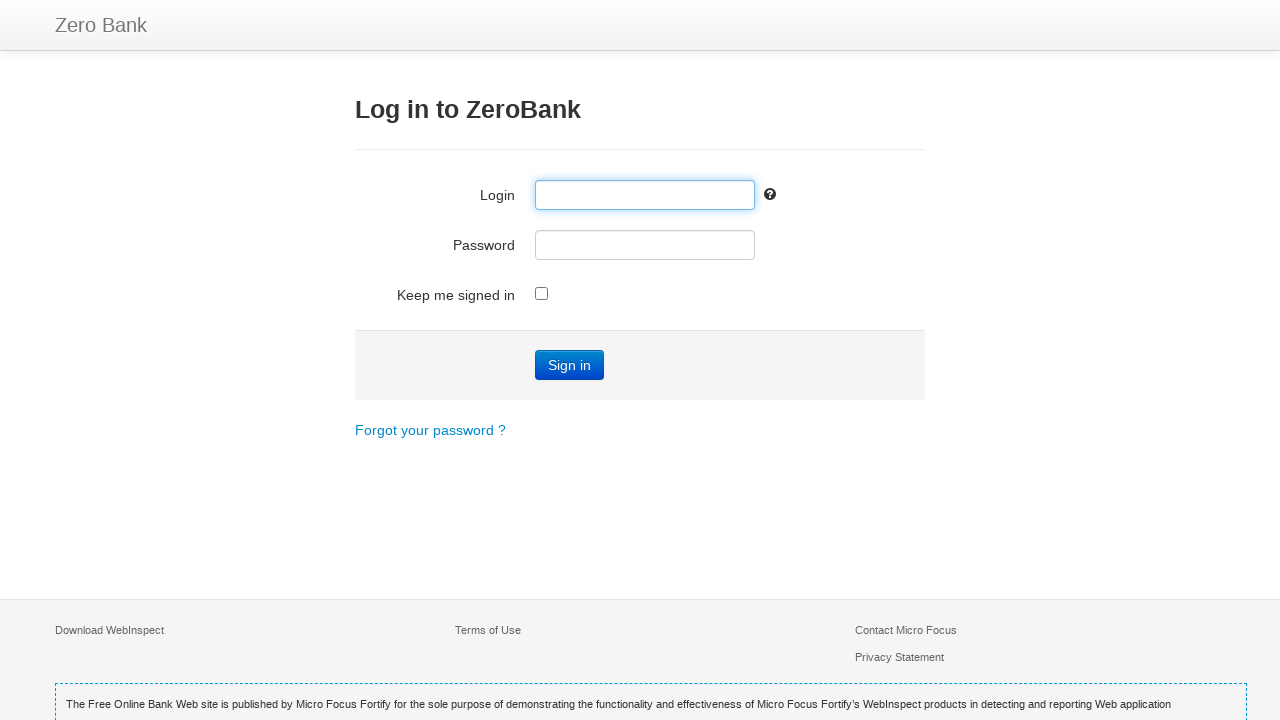